Tests that clicking the Due column header sorts the table data in ascending order by verifying the values are properly ordered

Starting URL: http://the-internet.herokuapp.com/tables

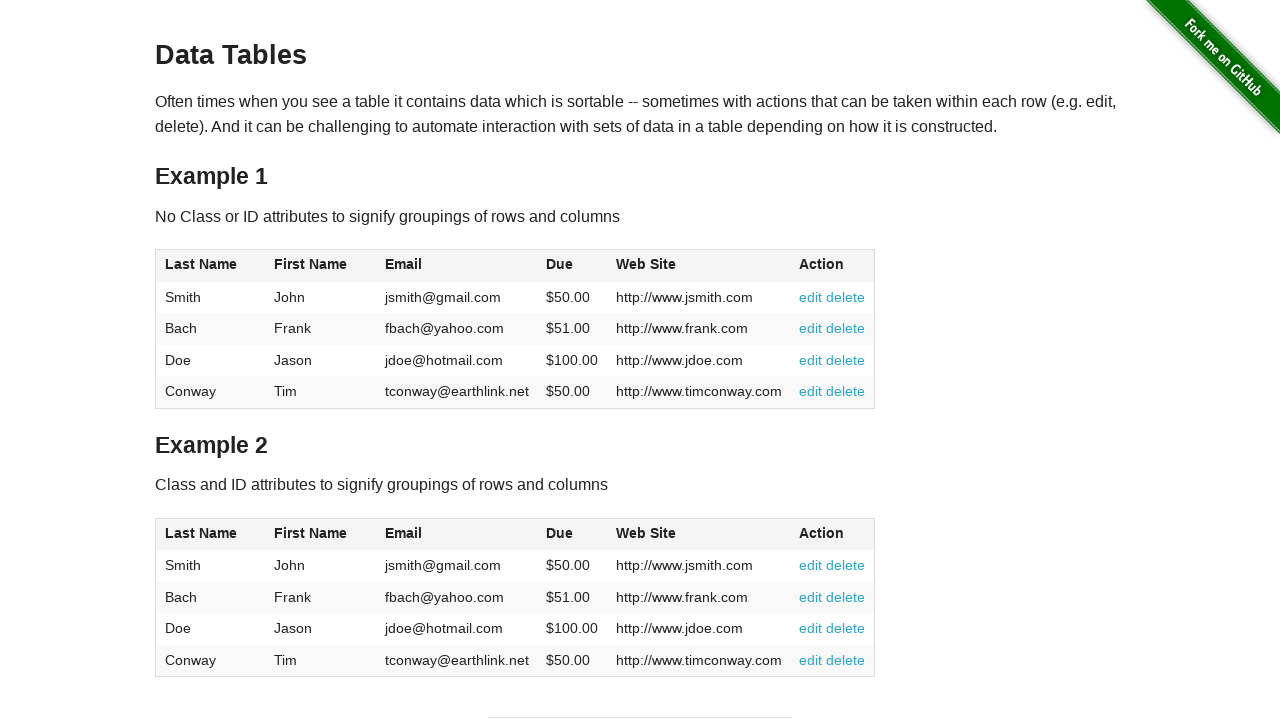

Clicked Due column header to sort in ascending order at (572, 266) on #table1 thead tr th:nth-of-type(4)
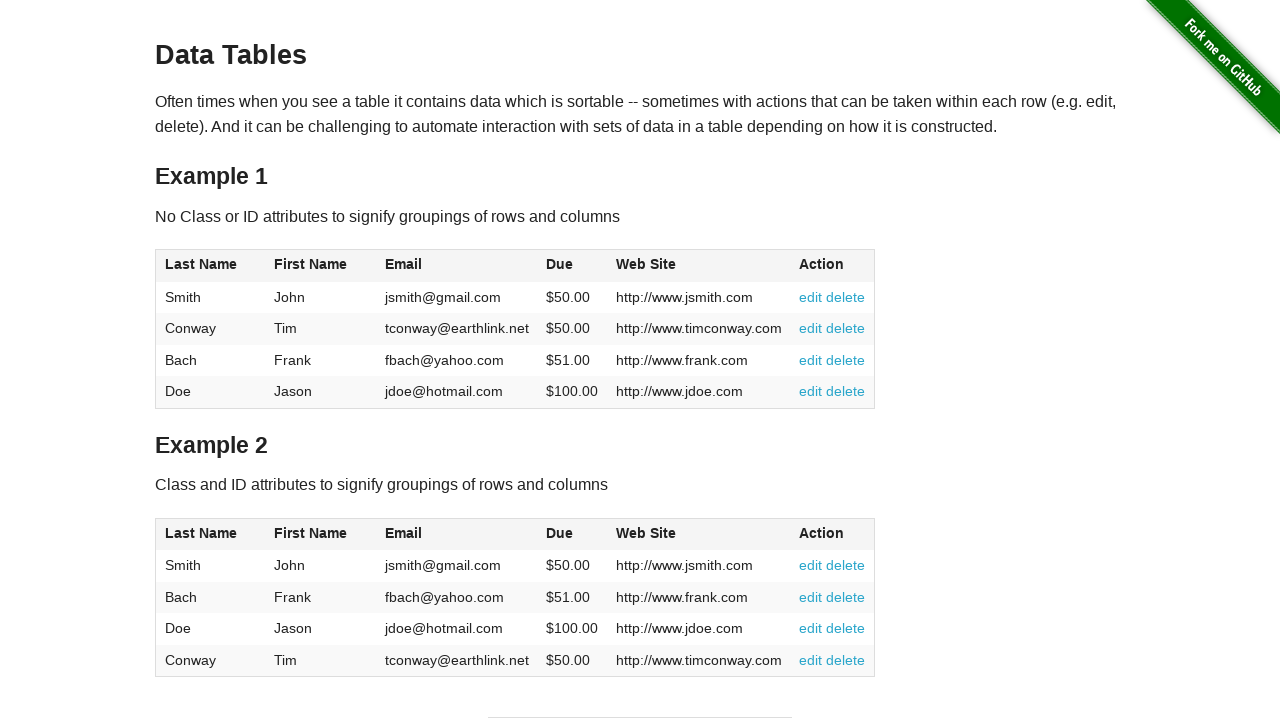

Table sorted by Due column in ascending order and values verified
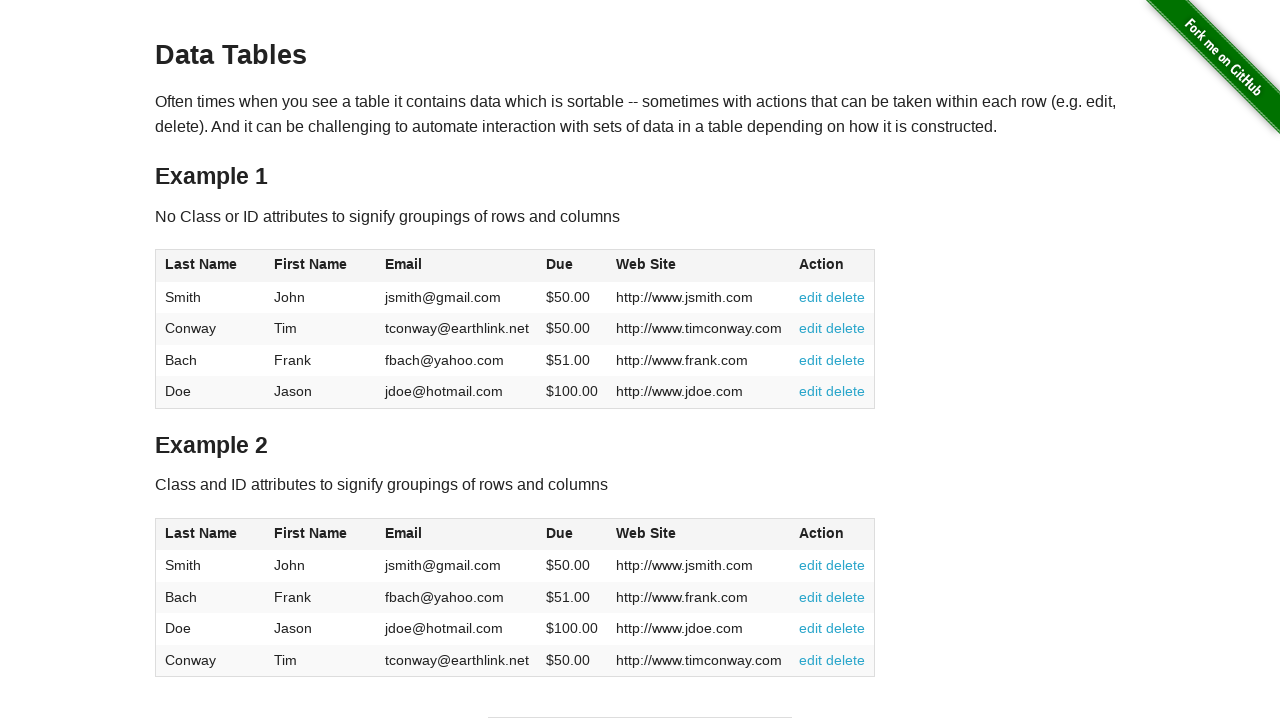

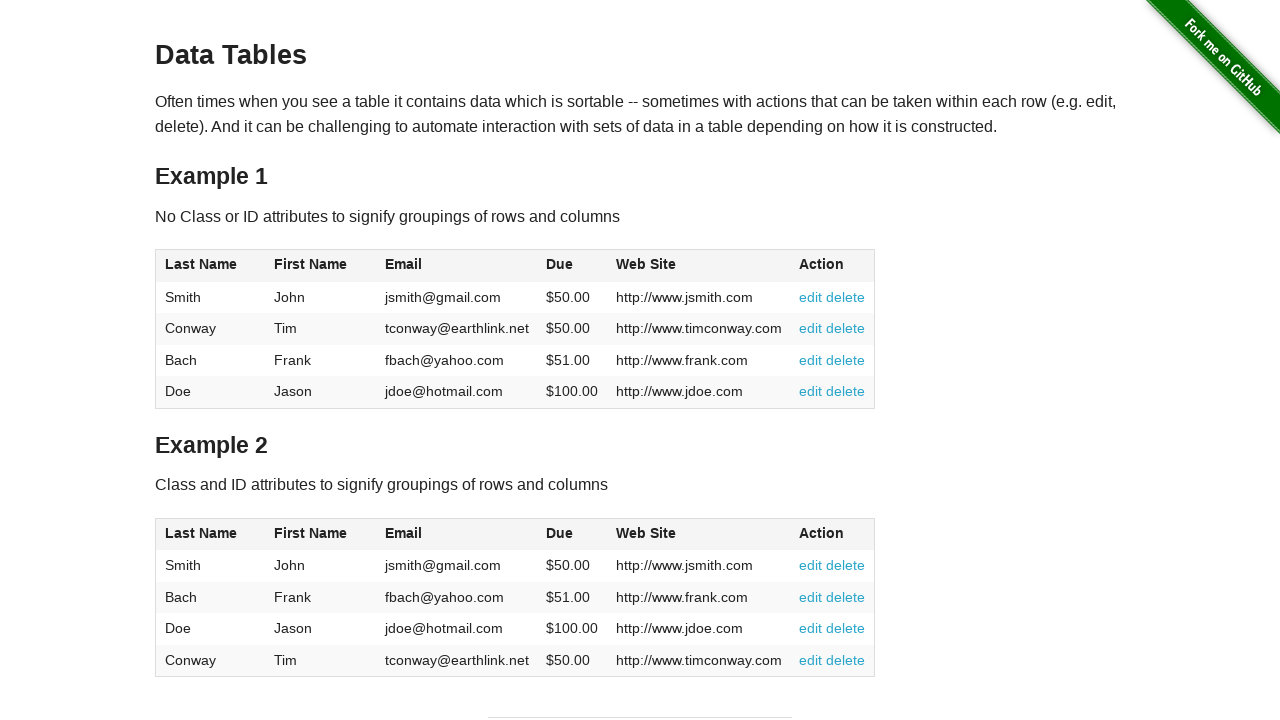